Tests that the main page loads quickly (under 3 seconds) and verifies the body element is visible

Starting URL: https://bzssjmpz.elementor.cloud/

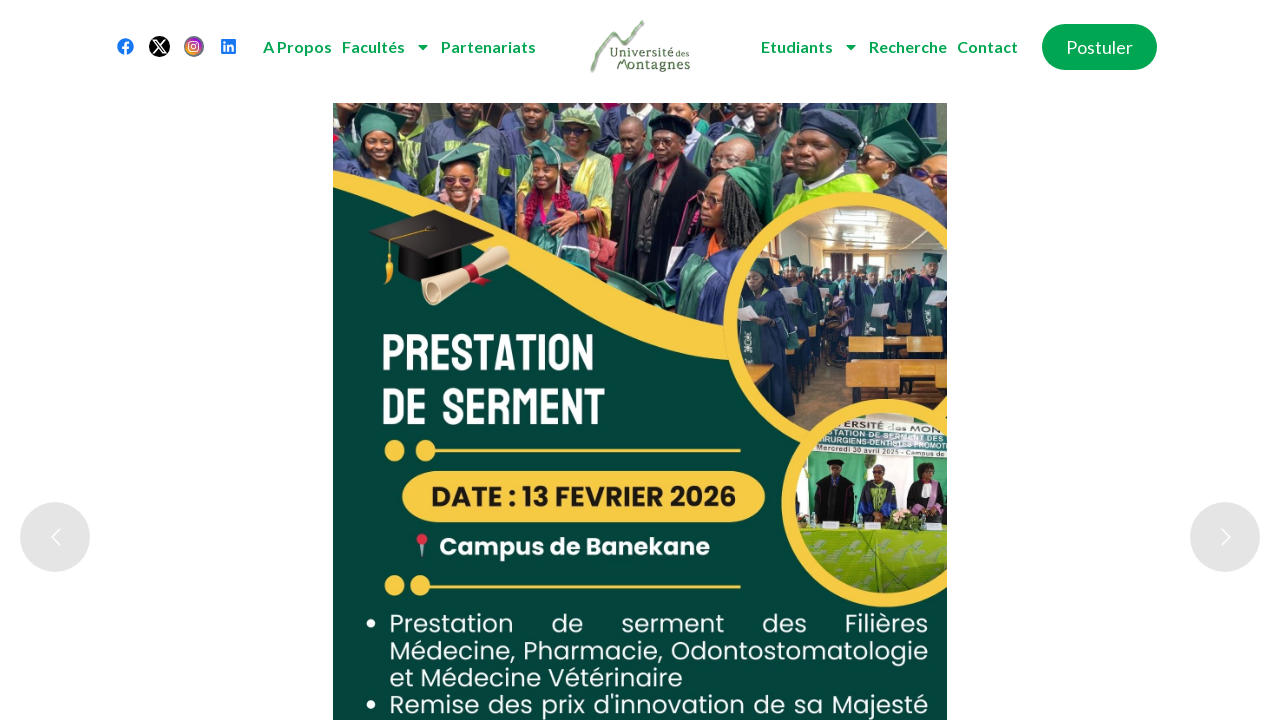

Navigated to main page
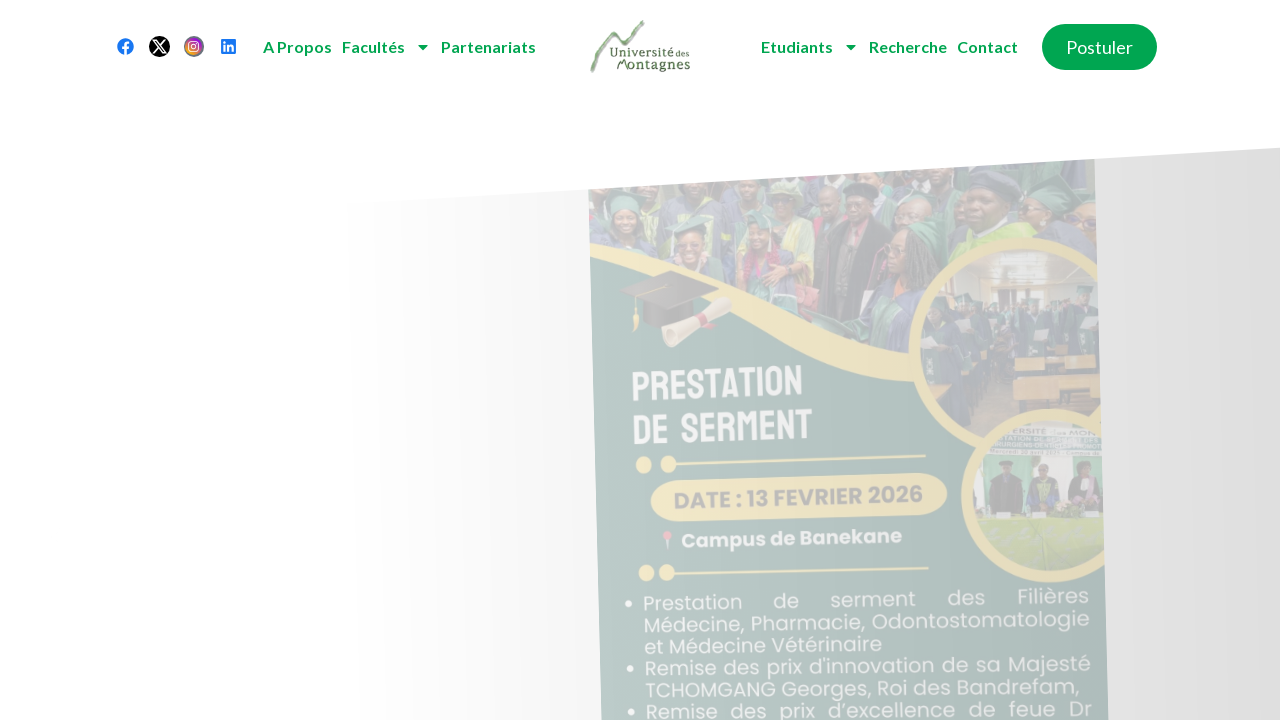

Body element is visible
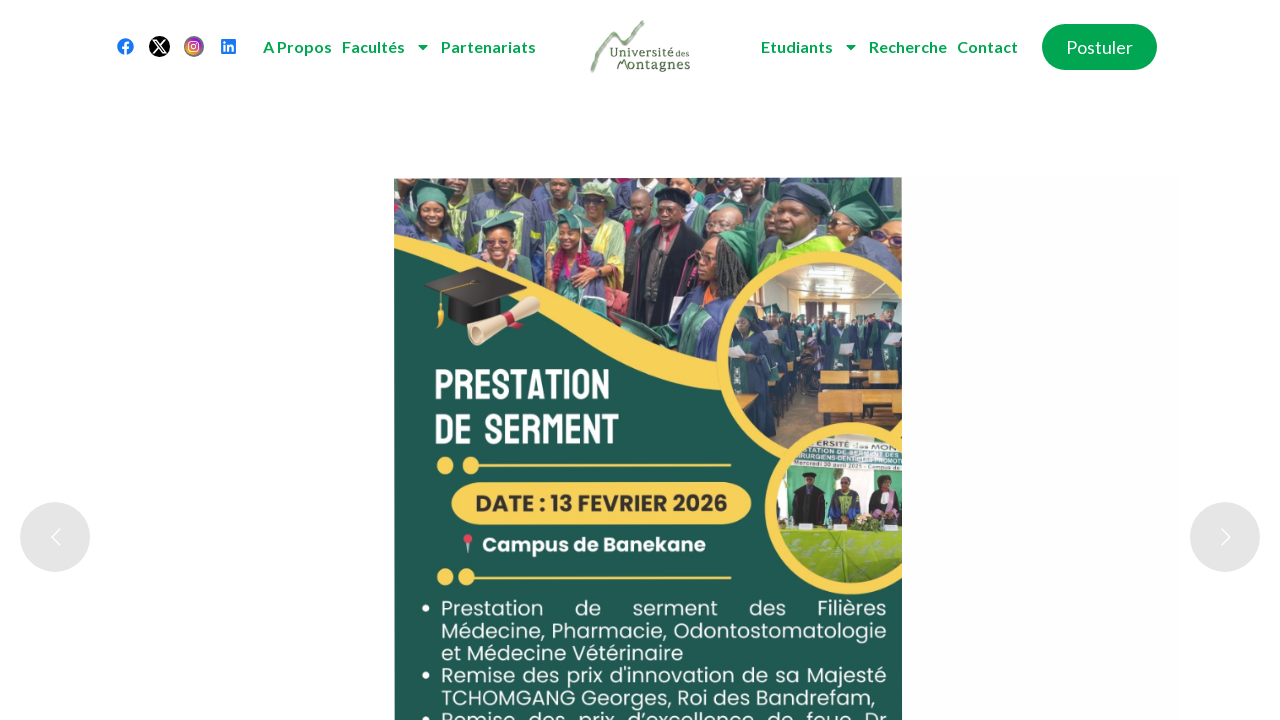

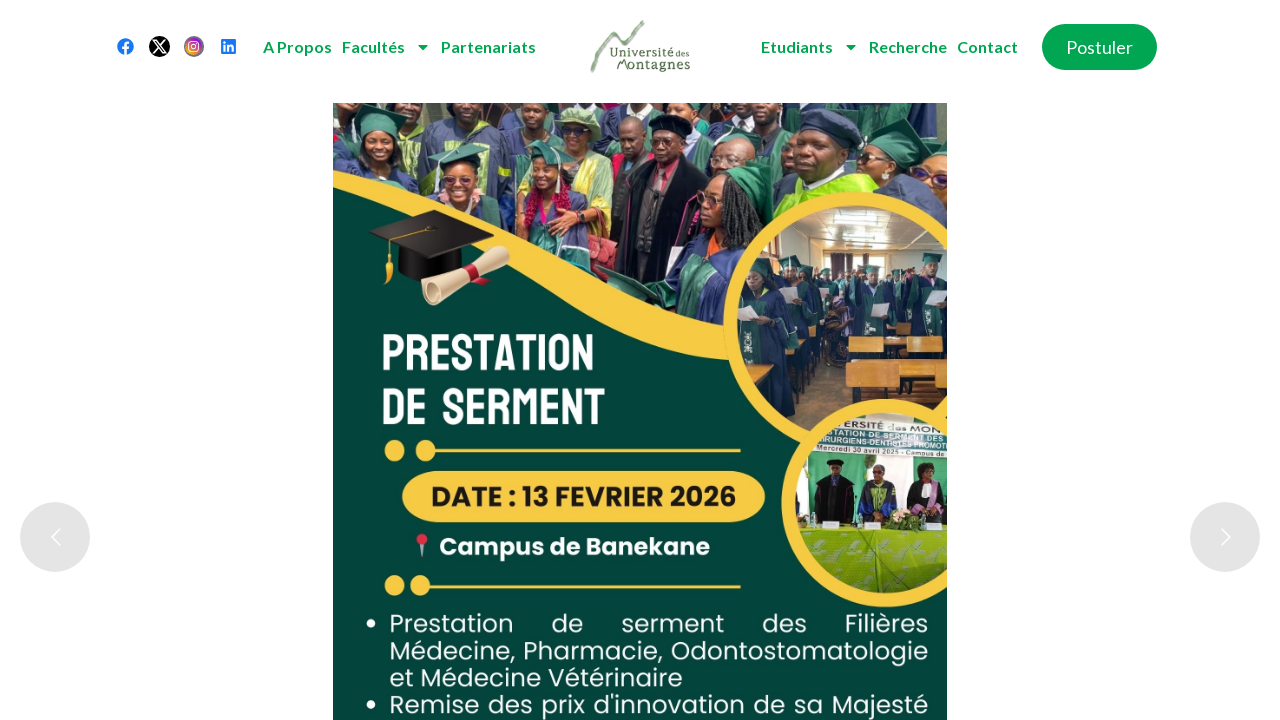